Tests clicking on the Tablets (Pad) promo section on the main page and verifies it navigates to the Tablets catalog page.

Starting URL: https://intershop5.skillbox.ru/

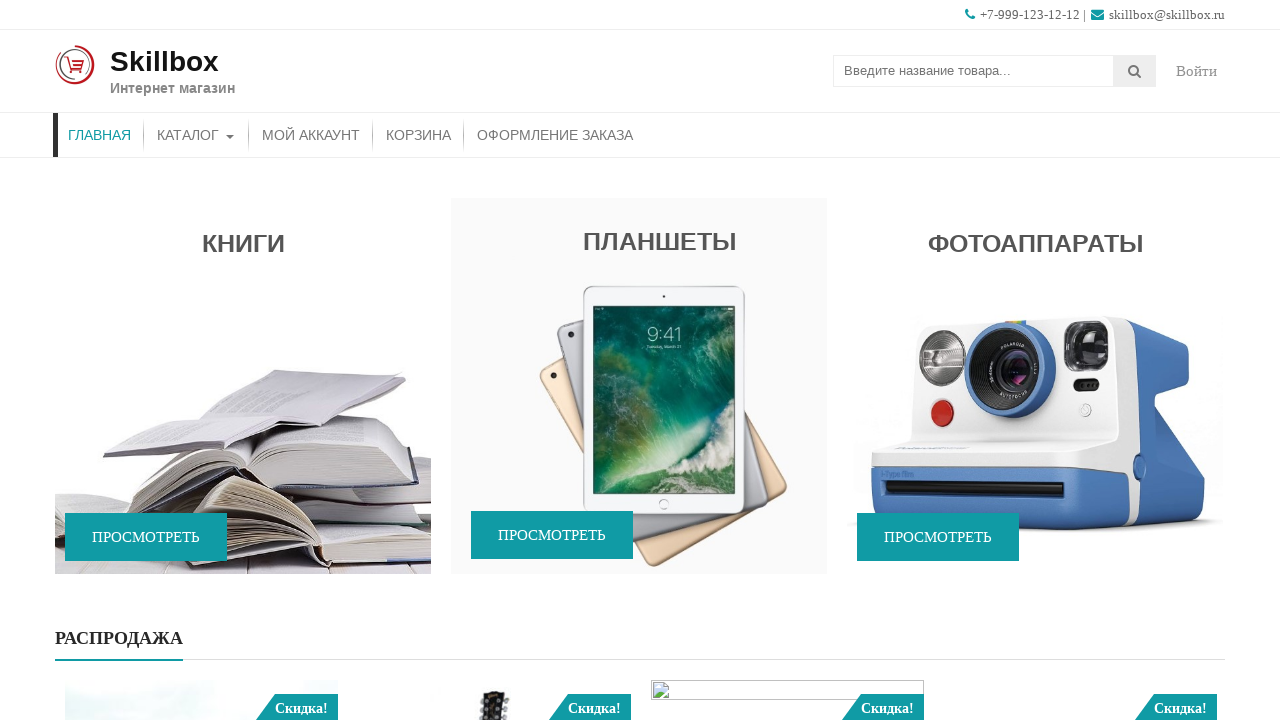

Clicked on the Tablets (Pad) promo section at (639, 388) on (//div[@class='promo-widget-wrap'])[2]
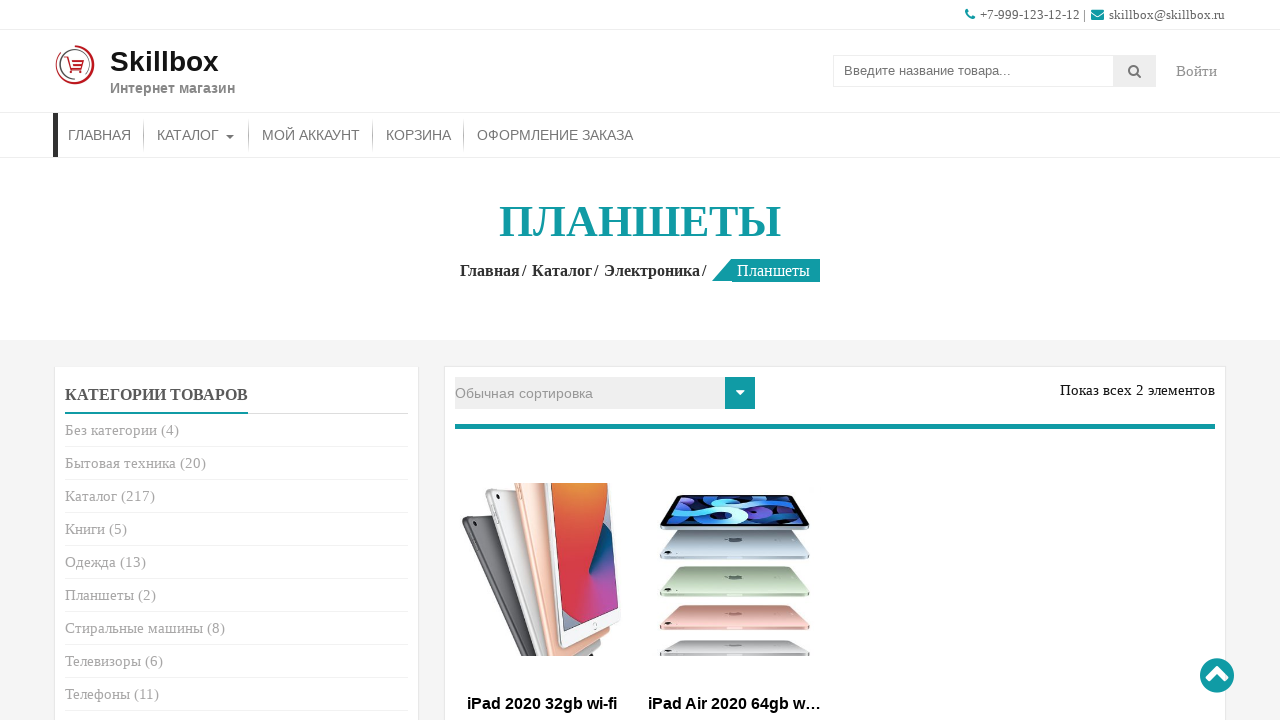

Tablets catalog page loaded with inner content visible
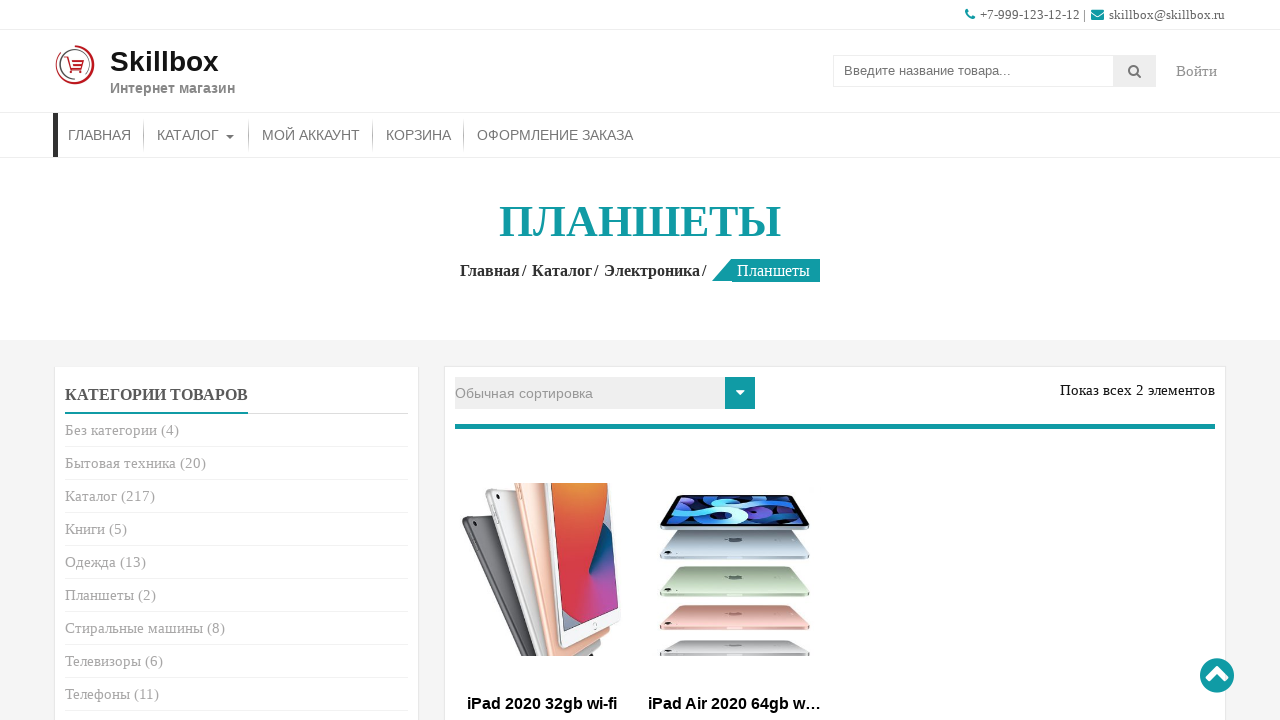

Catalog title element is now visible on the Tablets page
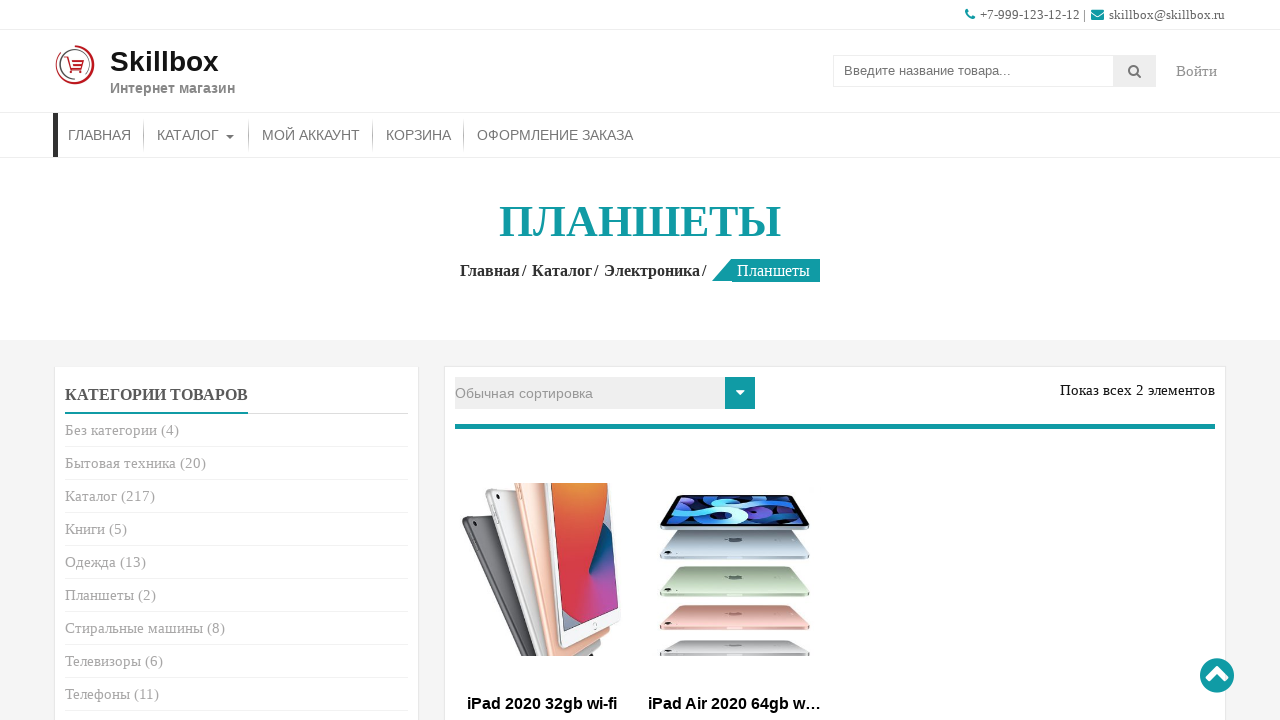

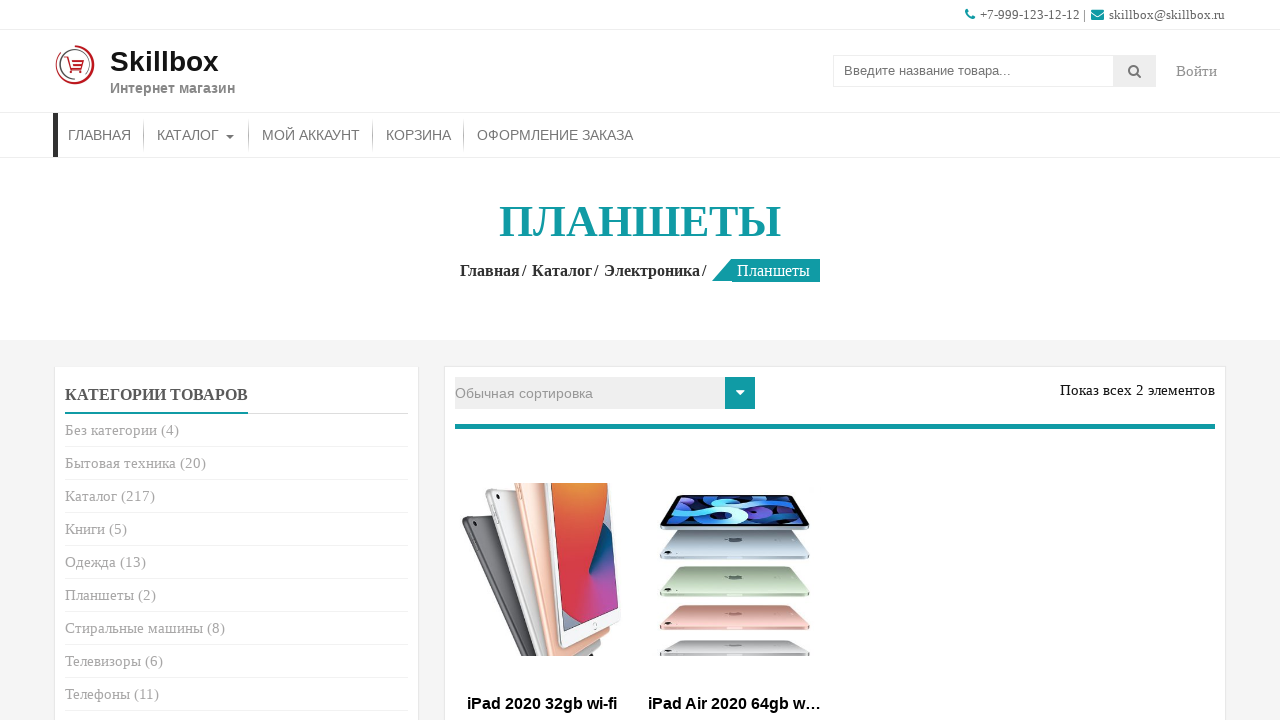